Navigates to the FFIEC bulk data download page and clicks the download button

Starting URL: https://cdr.ffiec.gov/public/PWS/DownloadBulkData.aspx

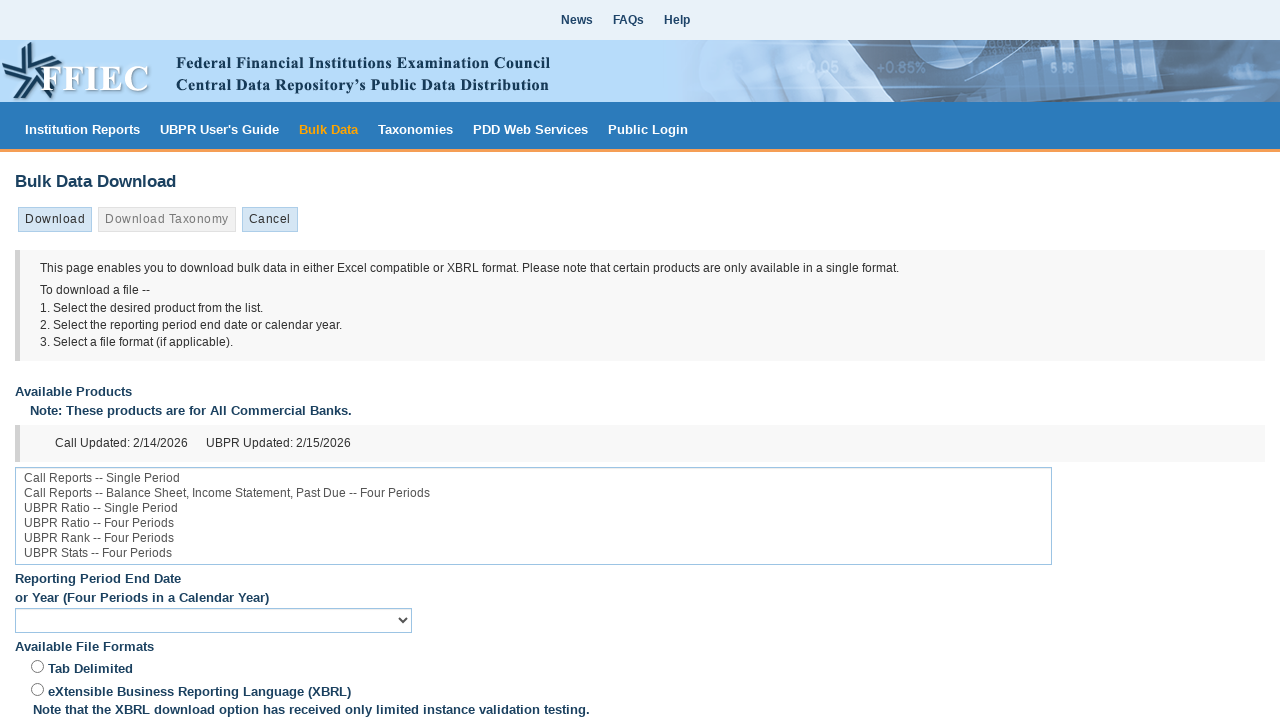

Navigated to FFIEC bulk data download page
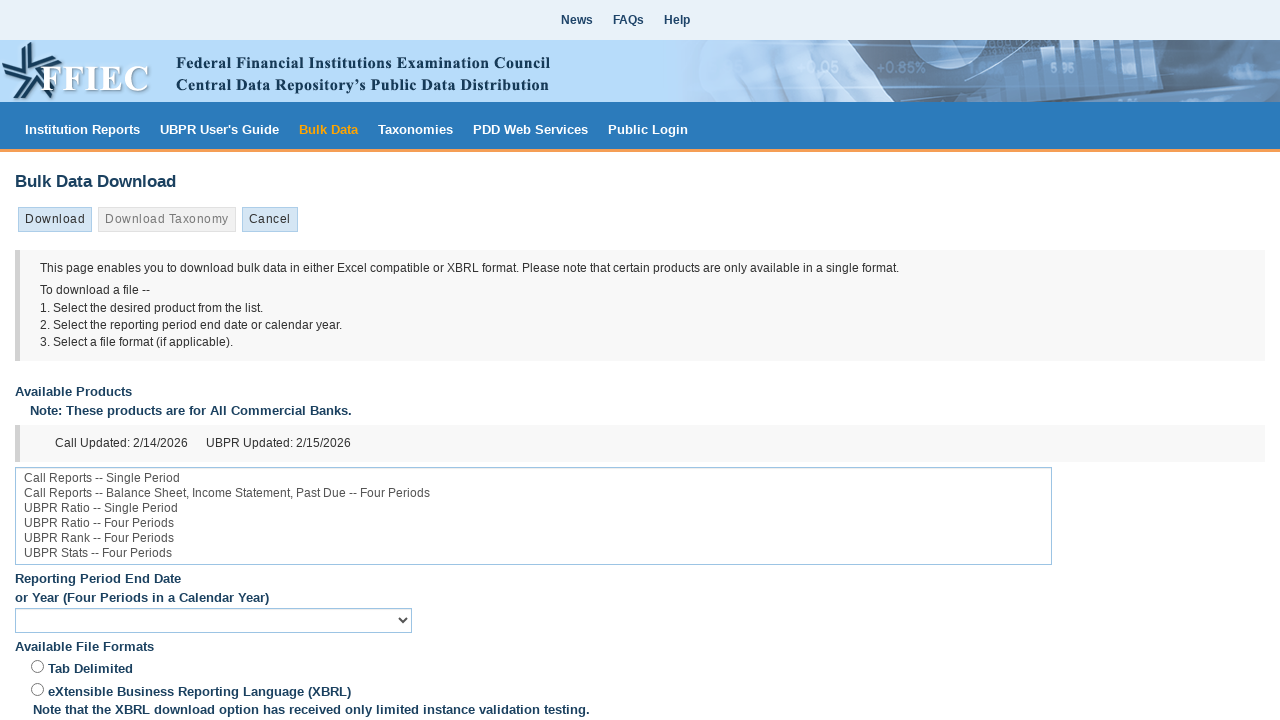

Clicked the download button at (55, 220) on input[name='ctl00$MainContentHolder$TabStrip1$Download_0']
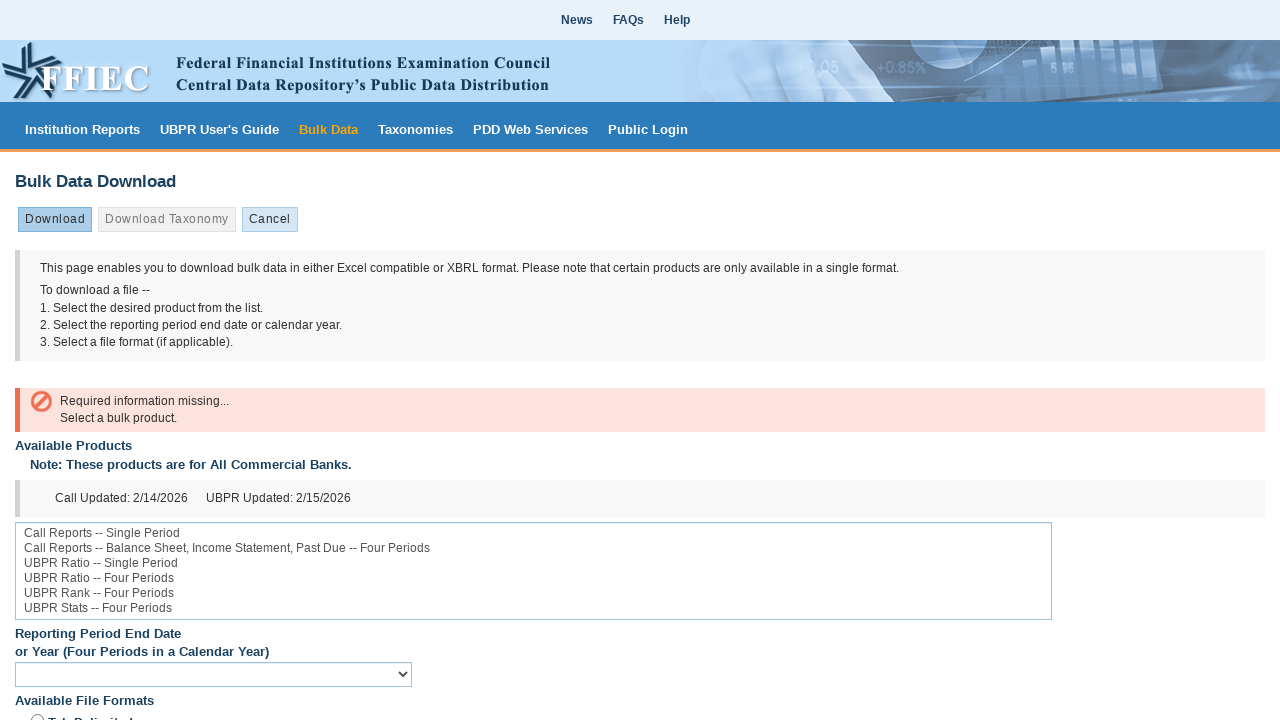

Waited 2 seconds for download to complete
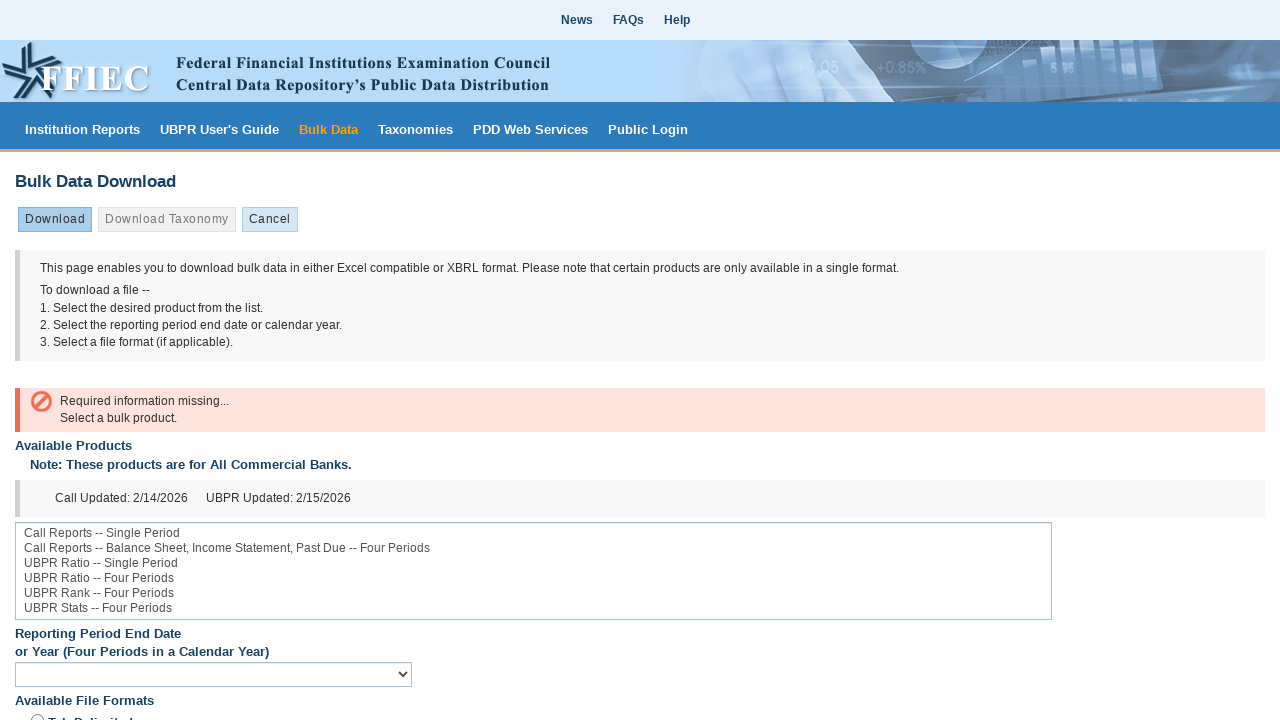

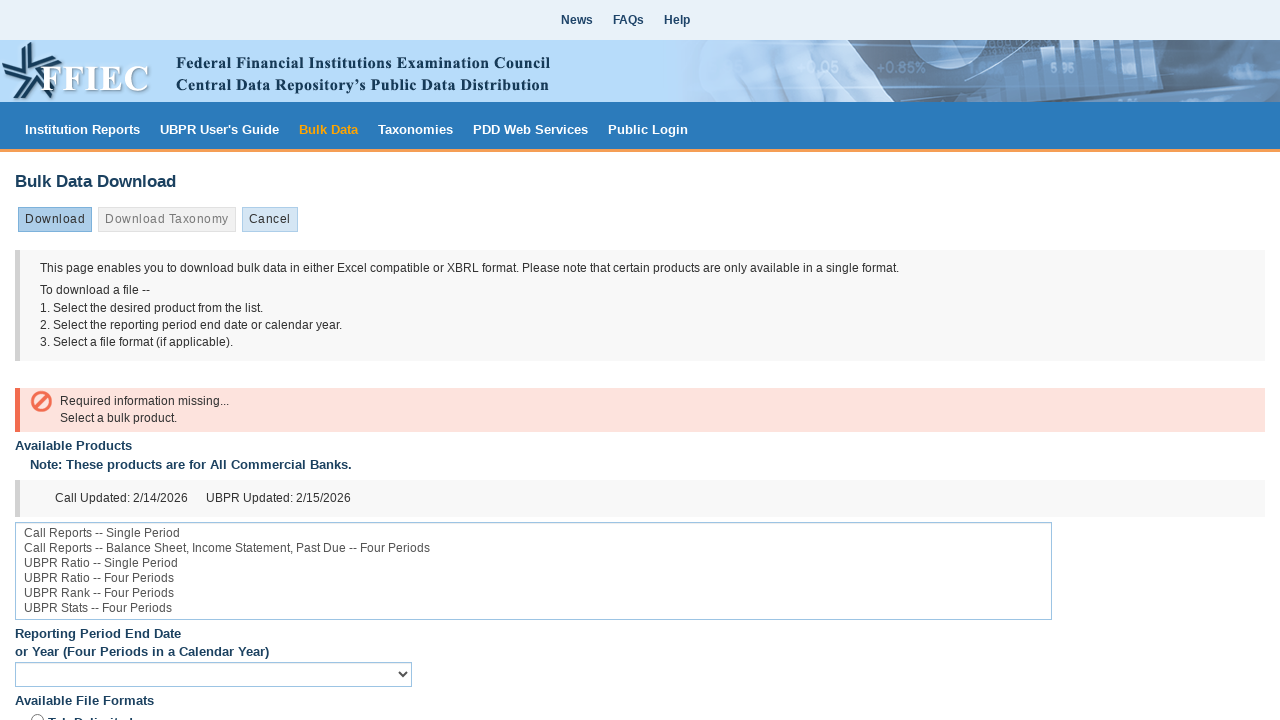